Tests page scrolling functionality by scrolling down 1000 pixels on the Guru99 demo homepage

Starting URL: http://demo.guru99.com/test/guru99home/

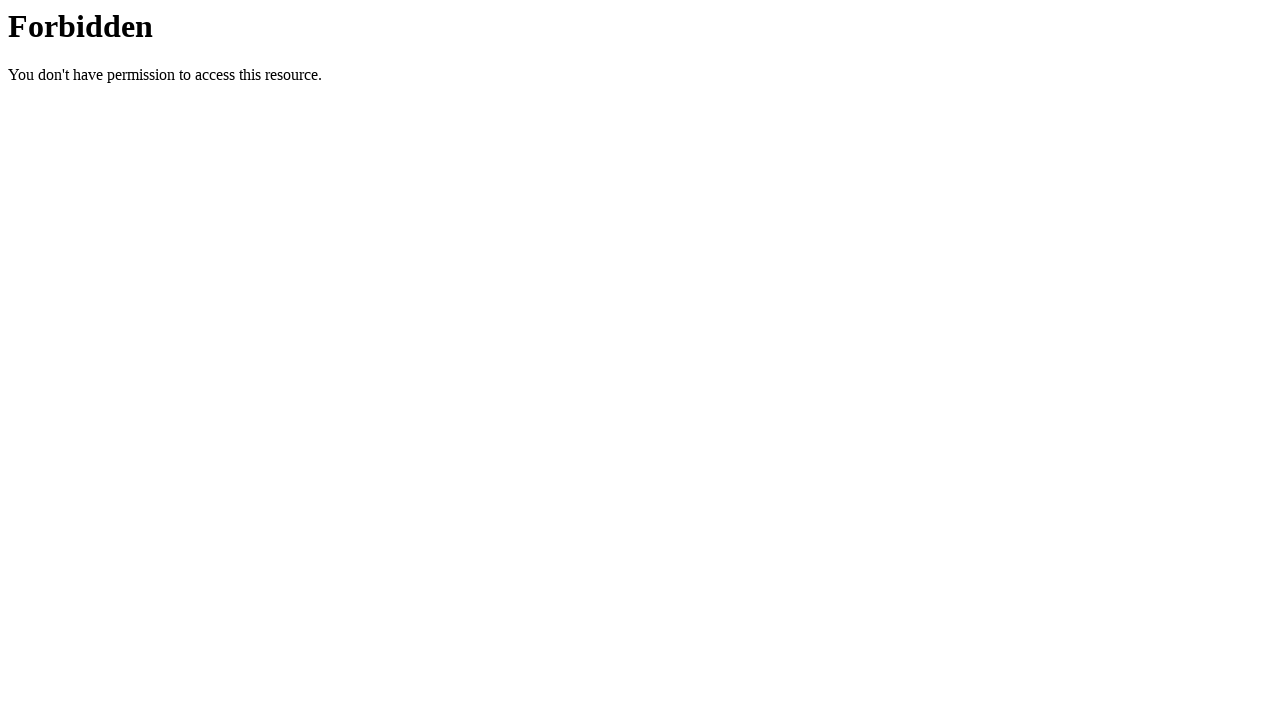

Set viewport size to 1920x1080
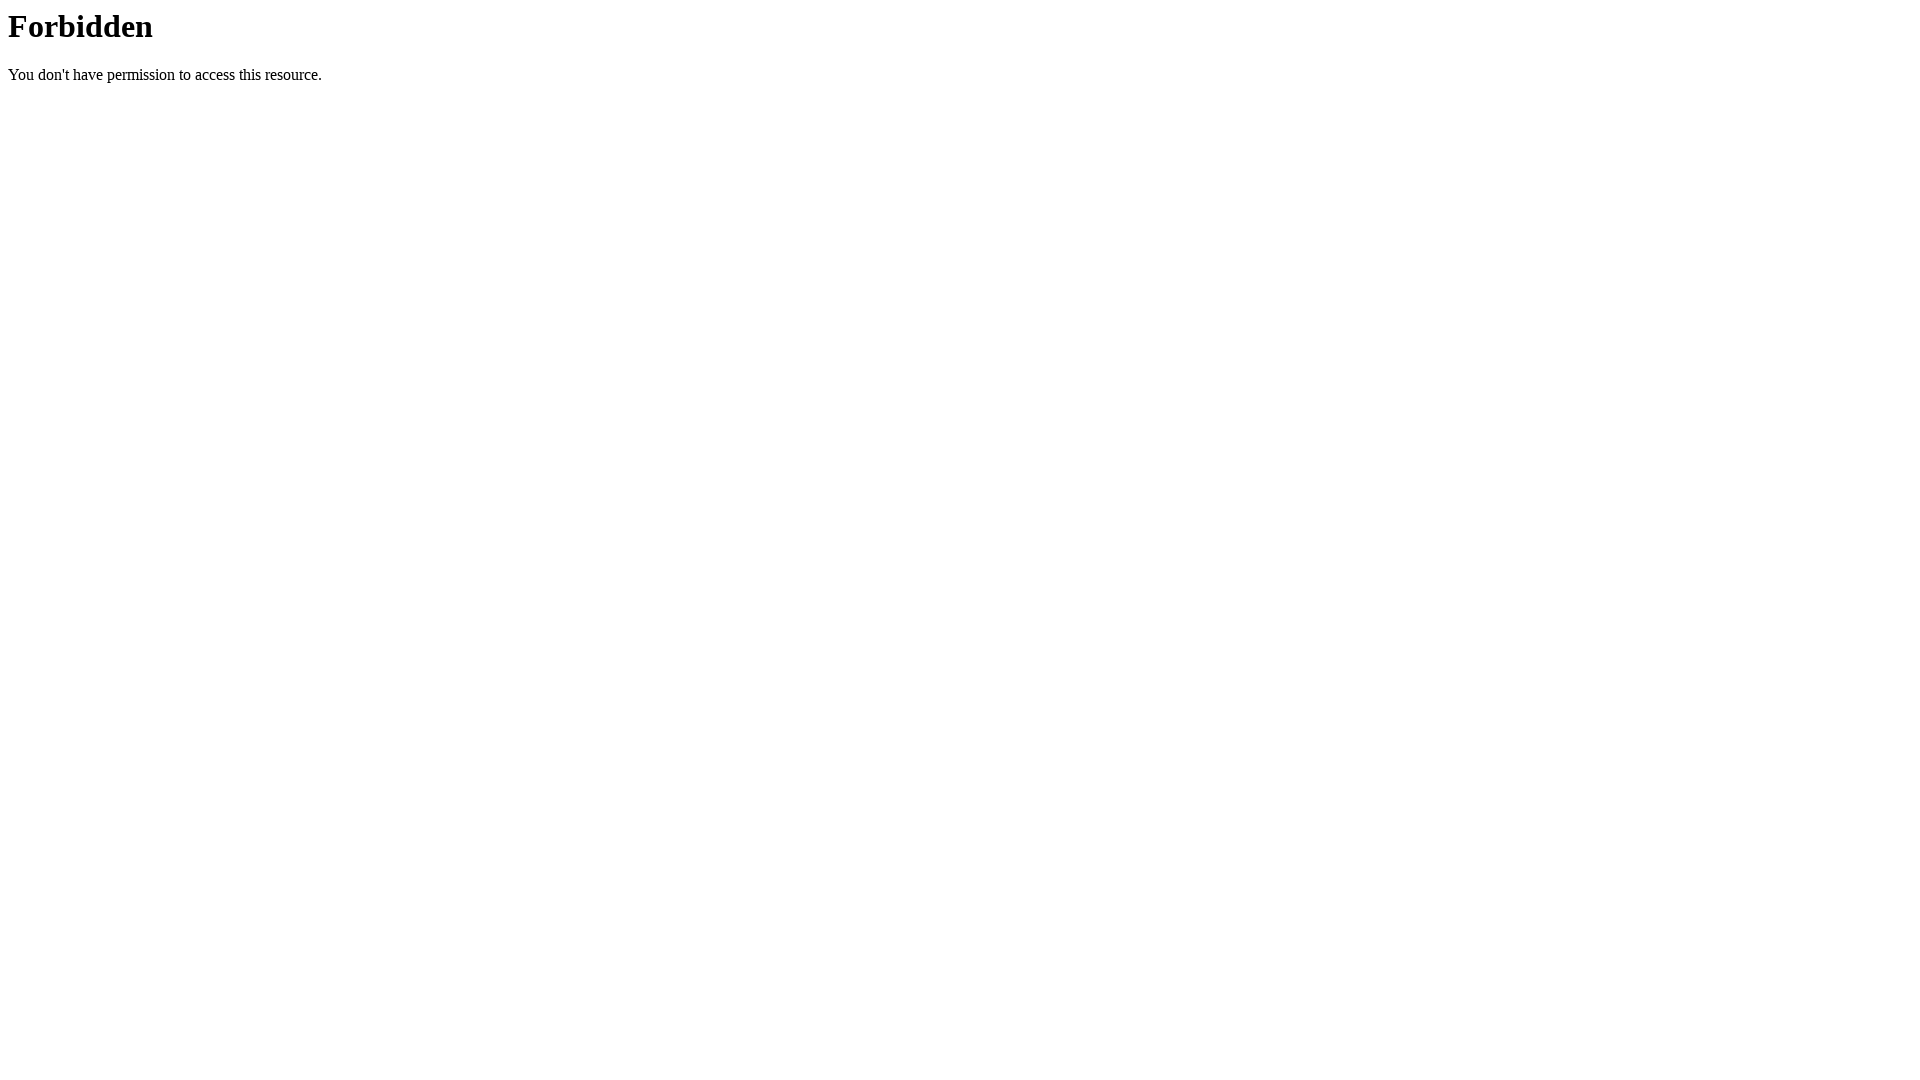

Scrolled down 1000 pixels on the page
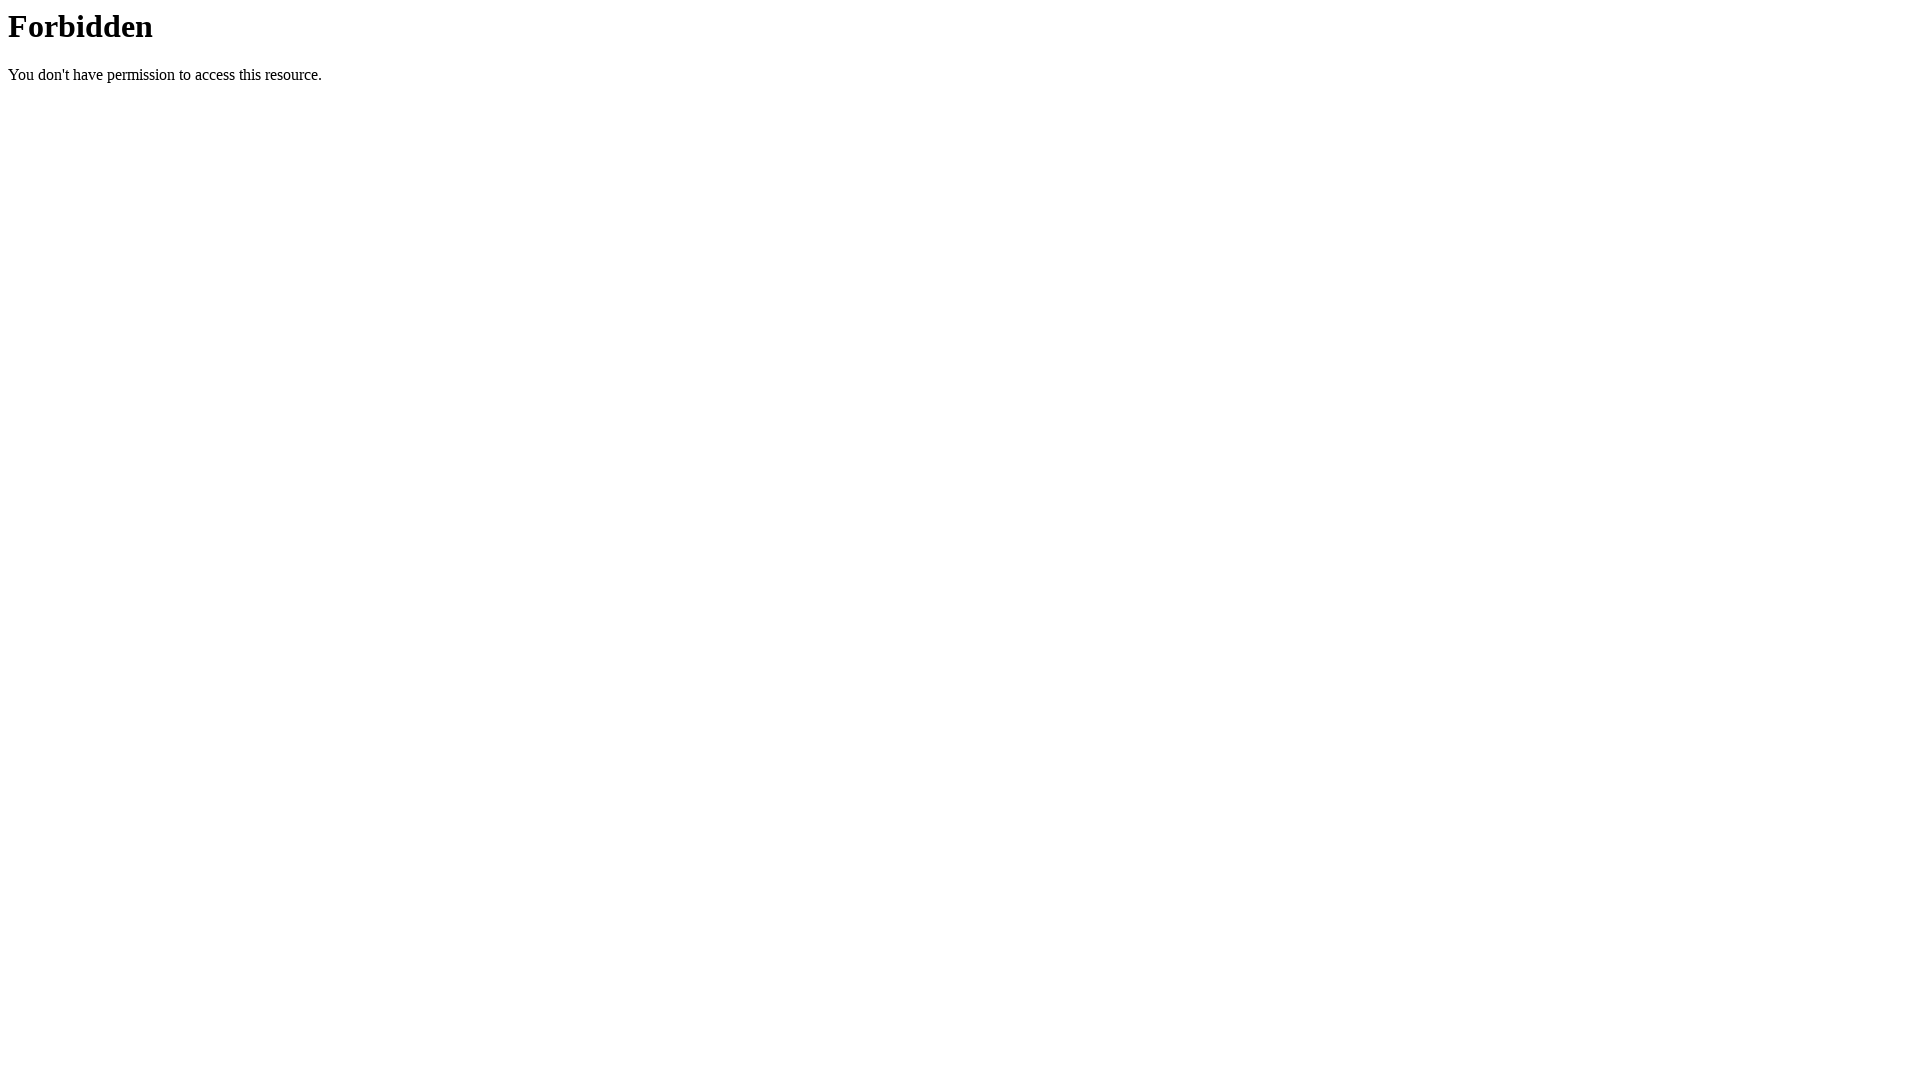

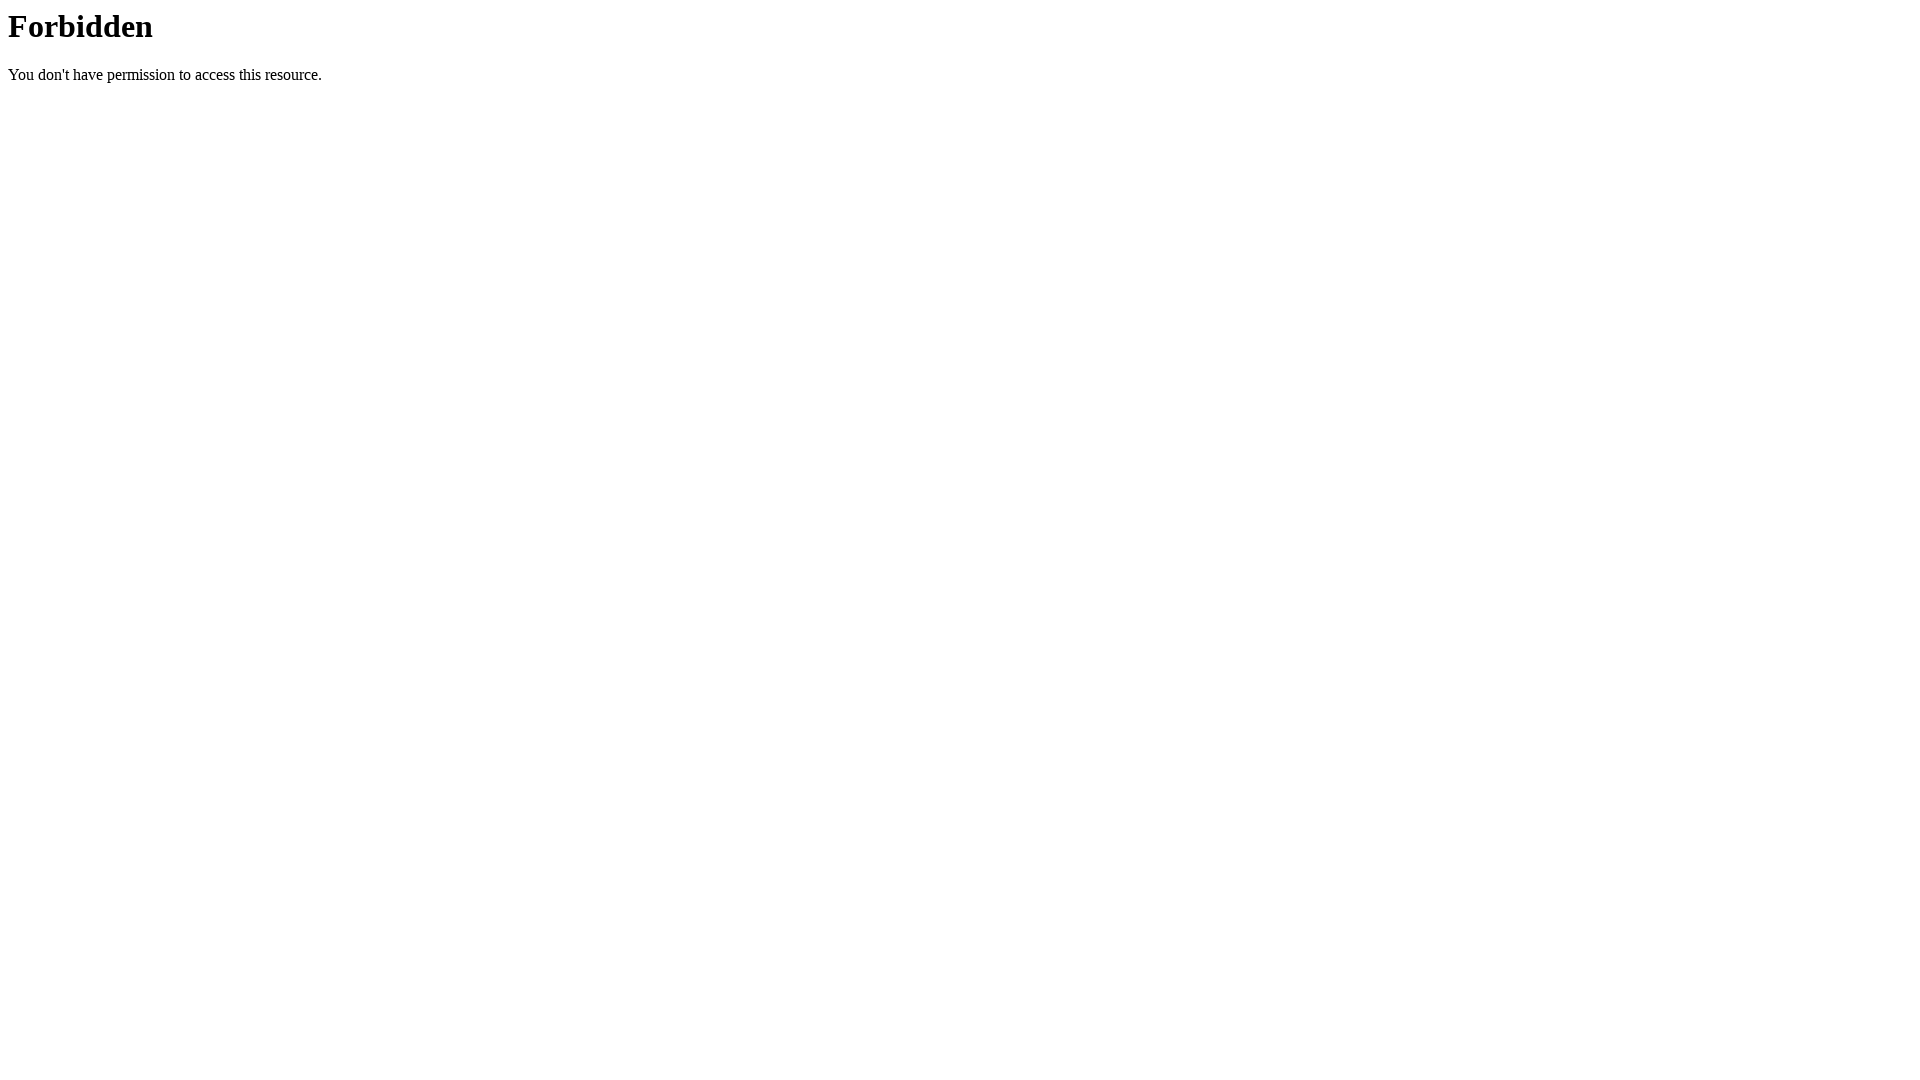